Tests nested iframe navigation by switching between parent and child frames on a page with nested frame structure

Starting URL: https://demoqa.com/nestedframes

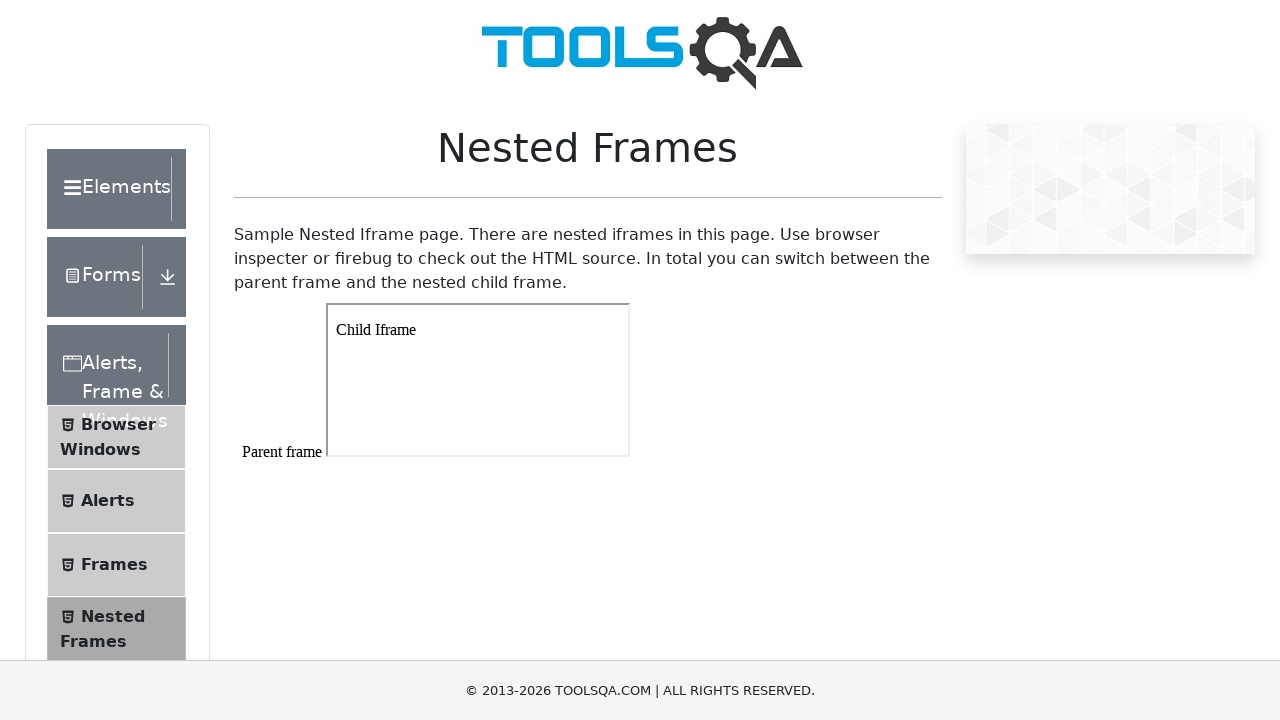

Navigated to nested frames test page
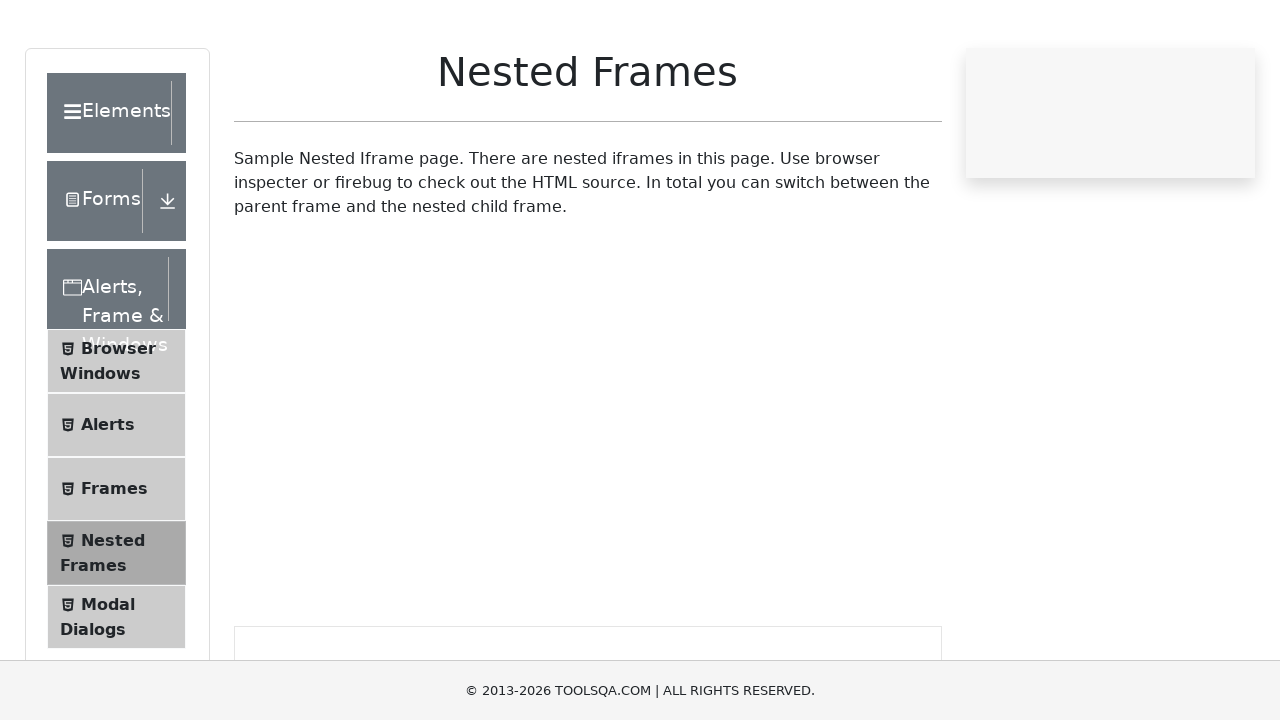

Accessed outer frame by name 'frame1'
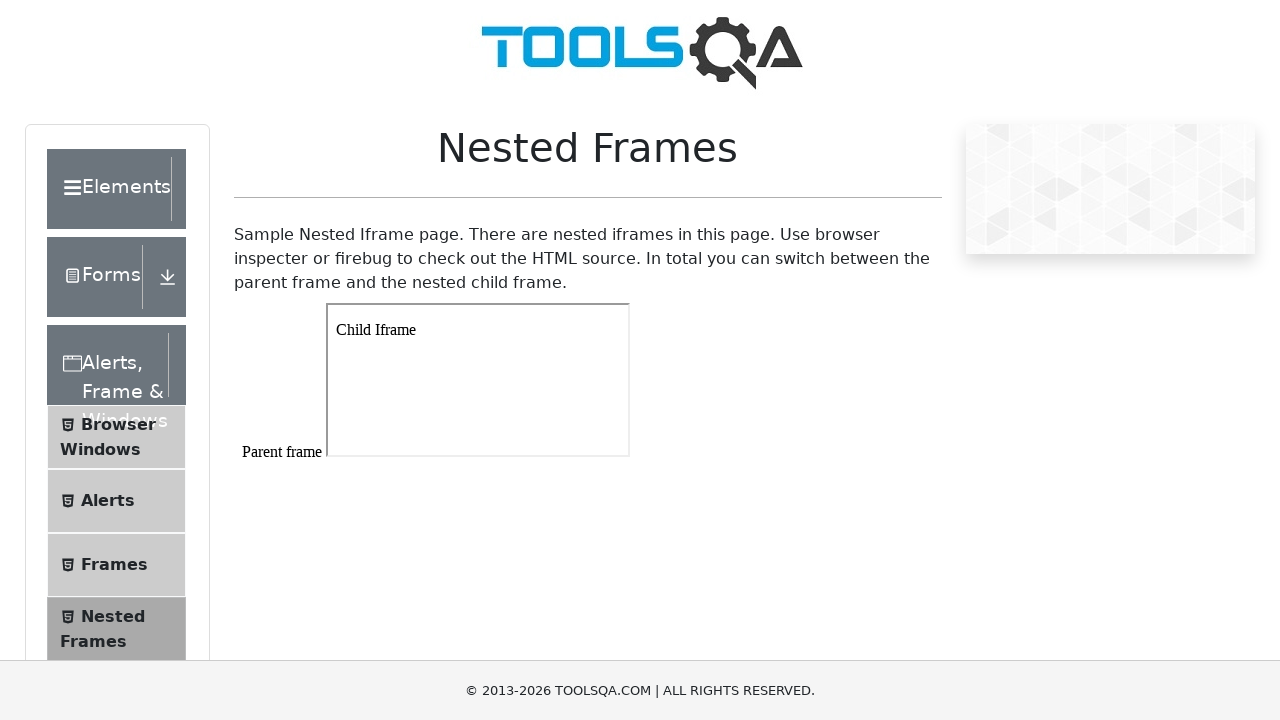

Outer frame body content loaded
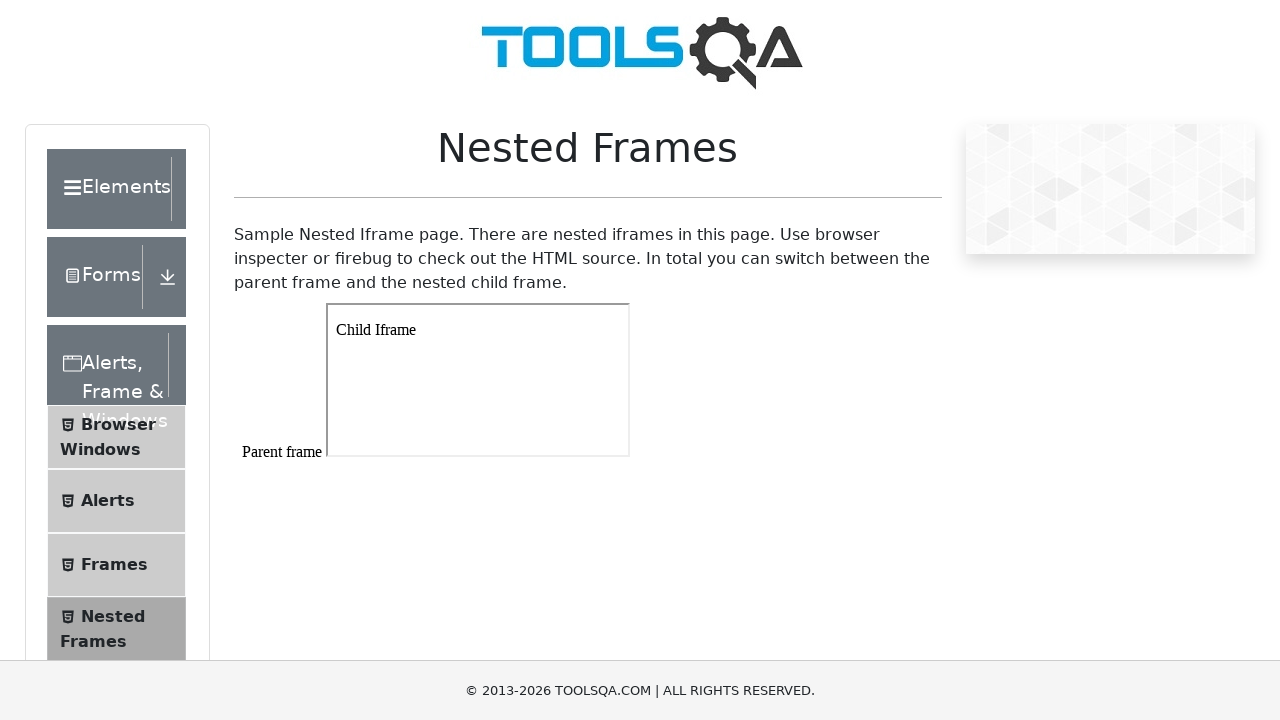

Verified parent frame iframe element is present
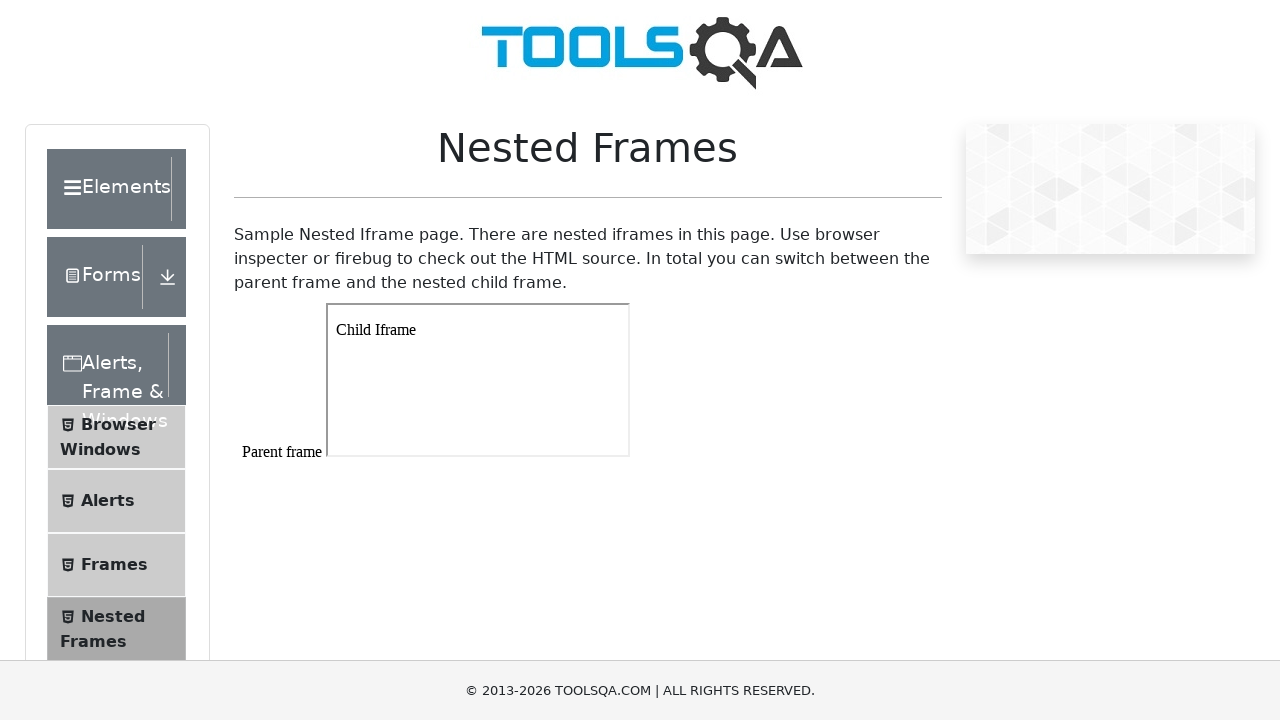

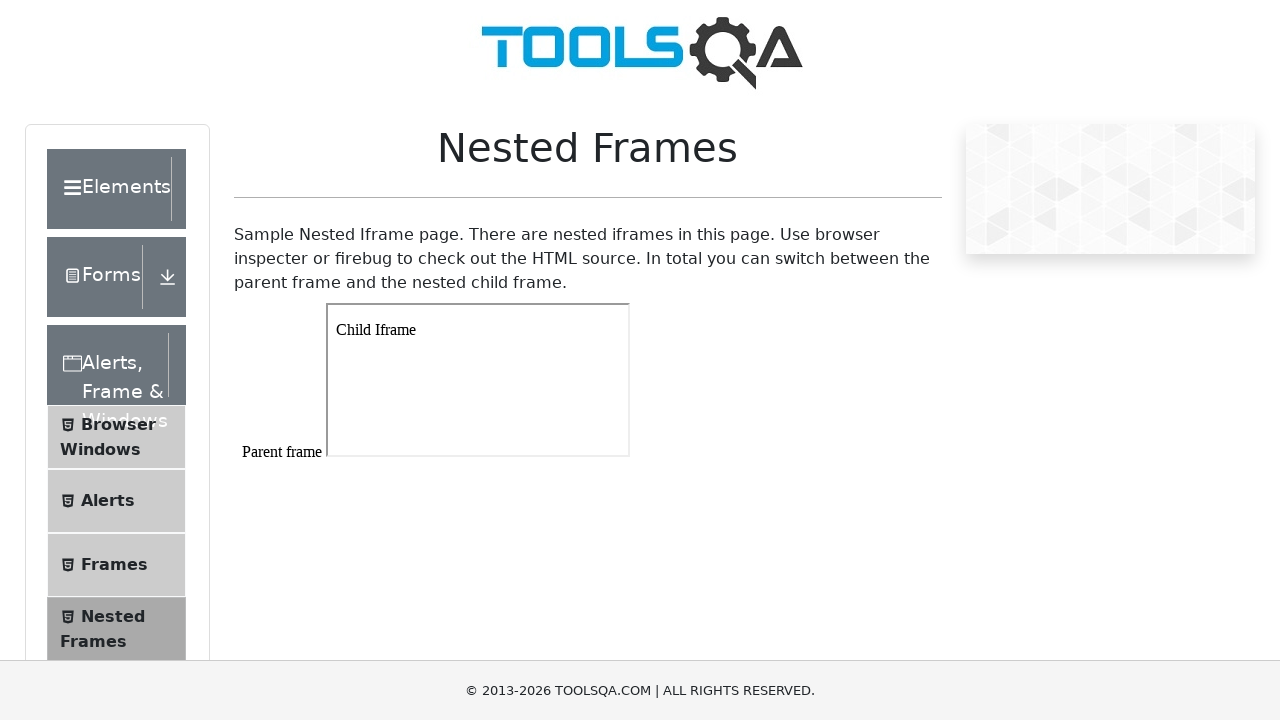